Tests JavaScript alert handling by clicking a button that triggers an alert and then accepting the alert dialog

Starting URL: https://the-internet.herokuapp.com/javascript_alerts

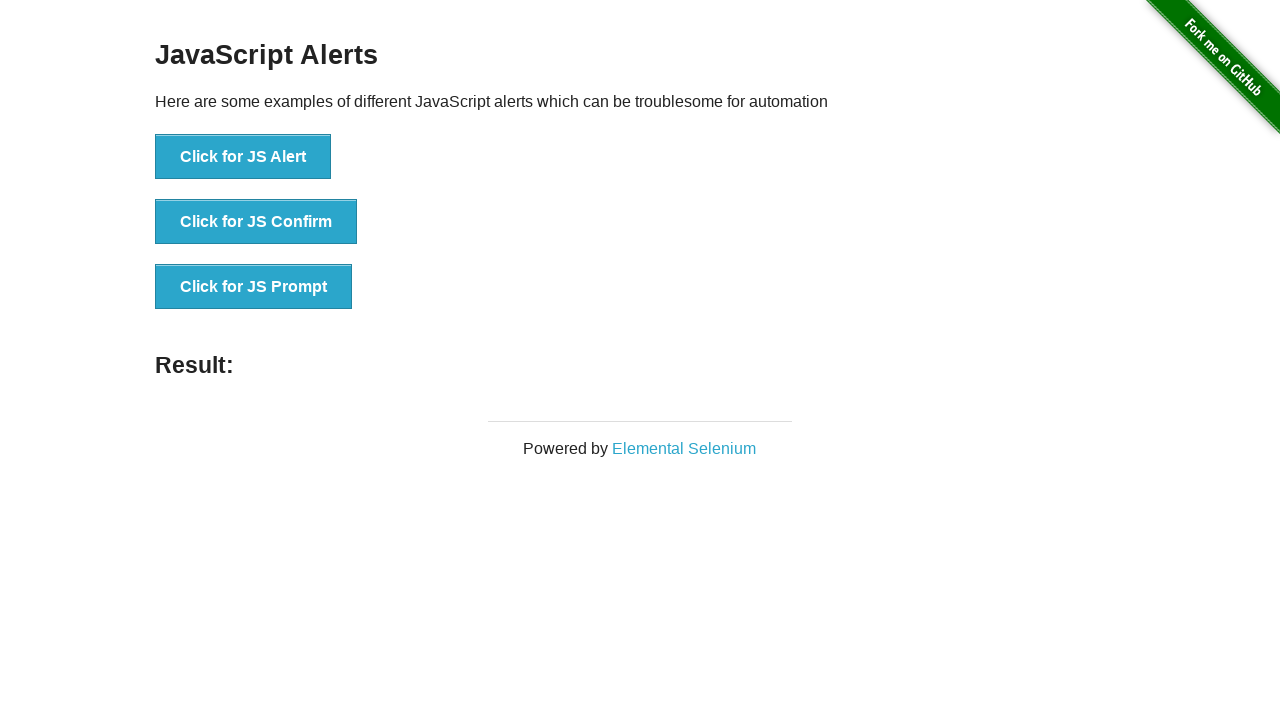

Clicked button to trigger JavaScript alert at (243, 157) on xpath=//button[normalize-space()='Click for JS Alert']
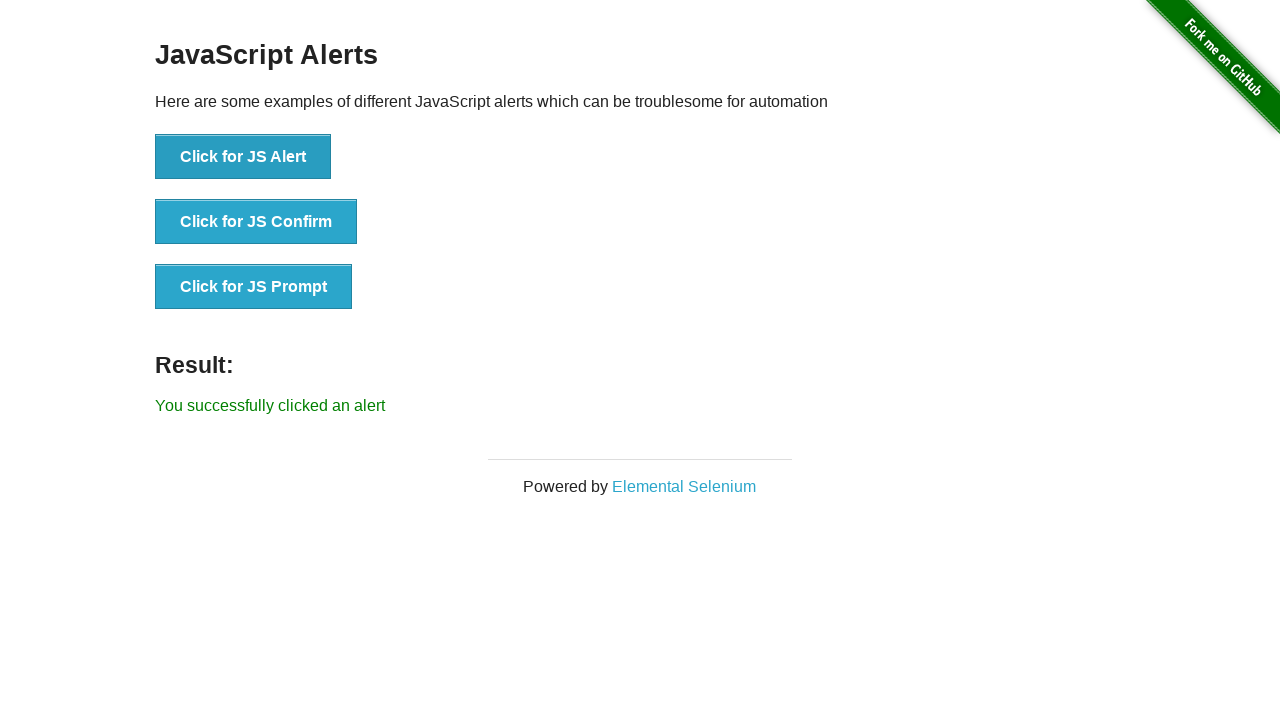

Set up dialog handler to accept alert
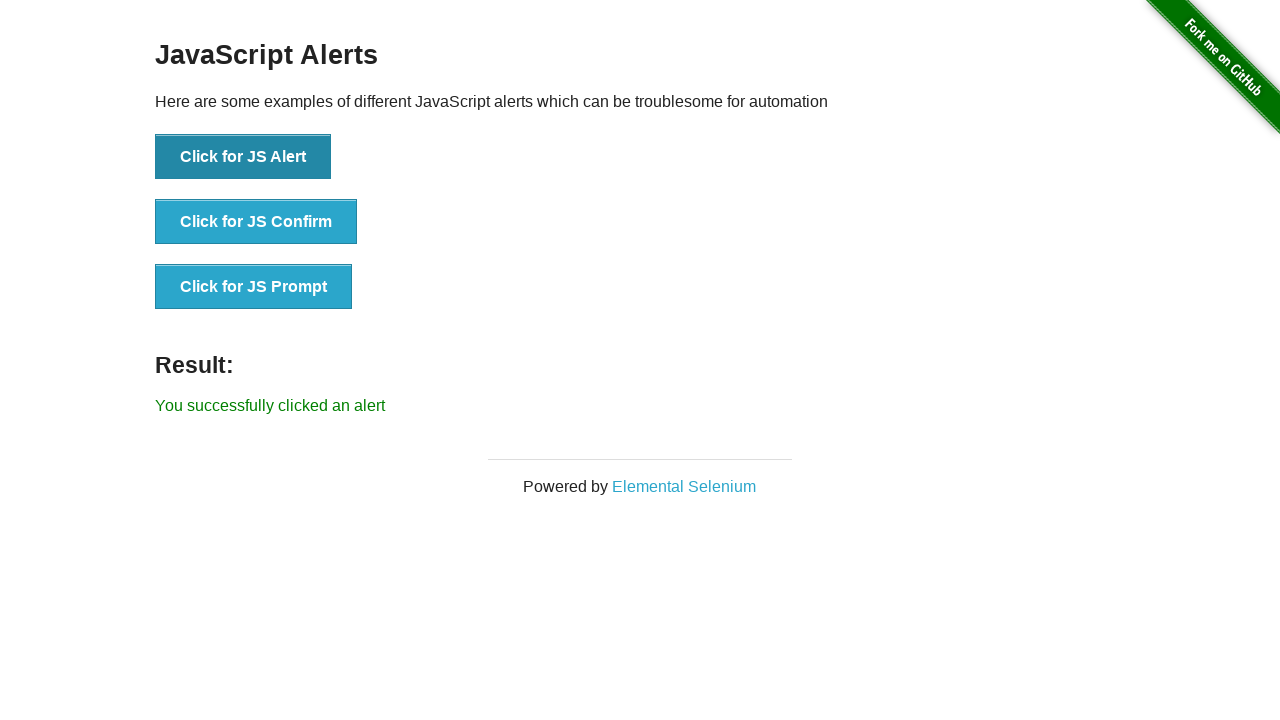

Alert accepted and result message displayed
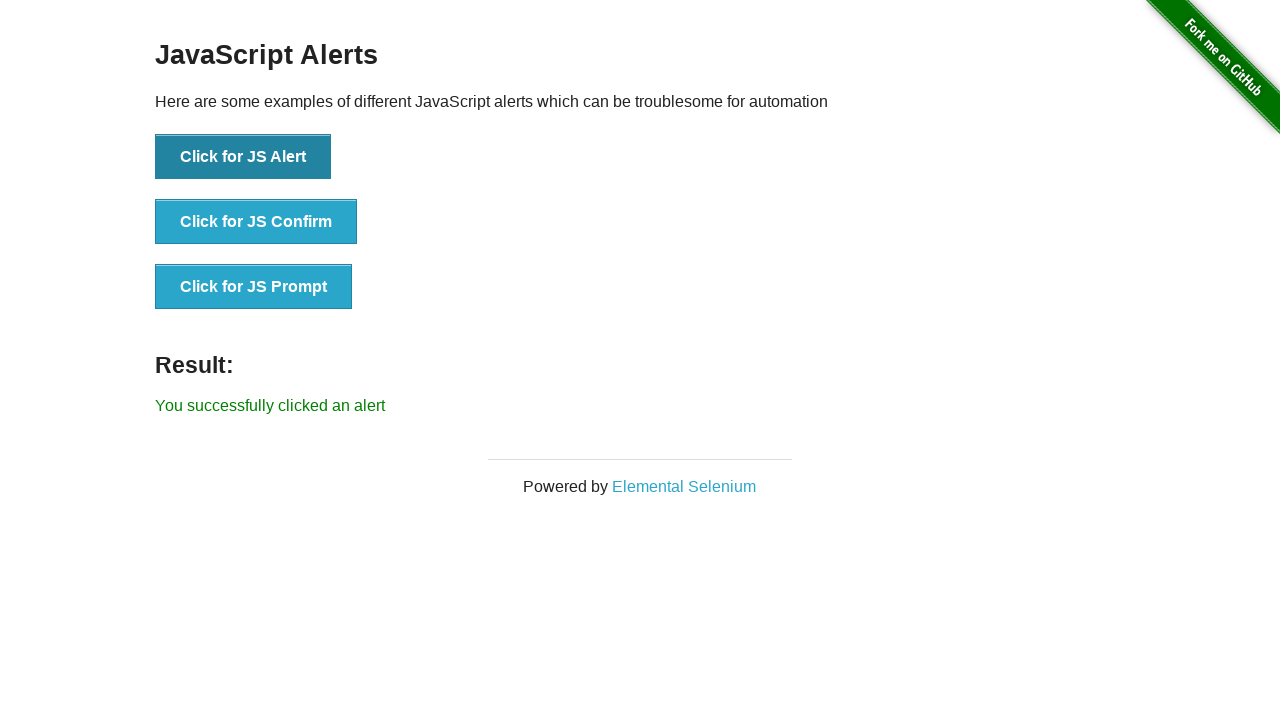

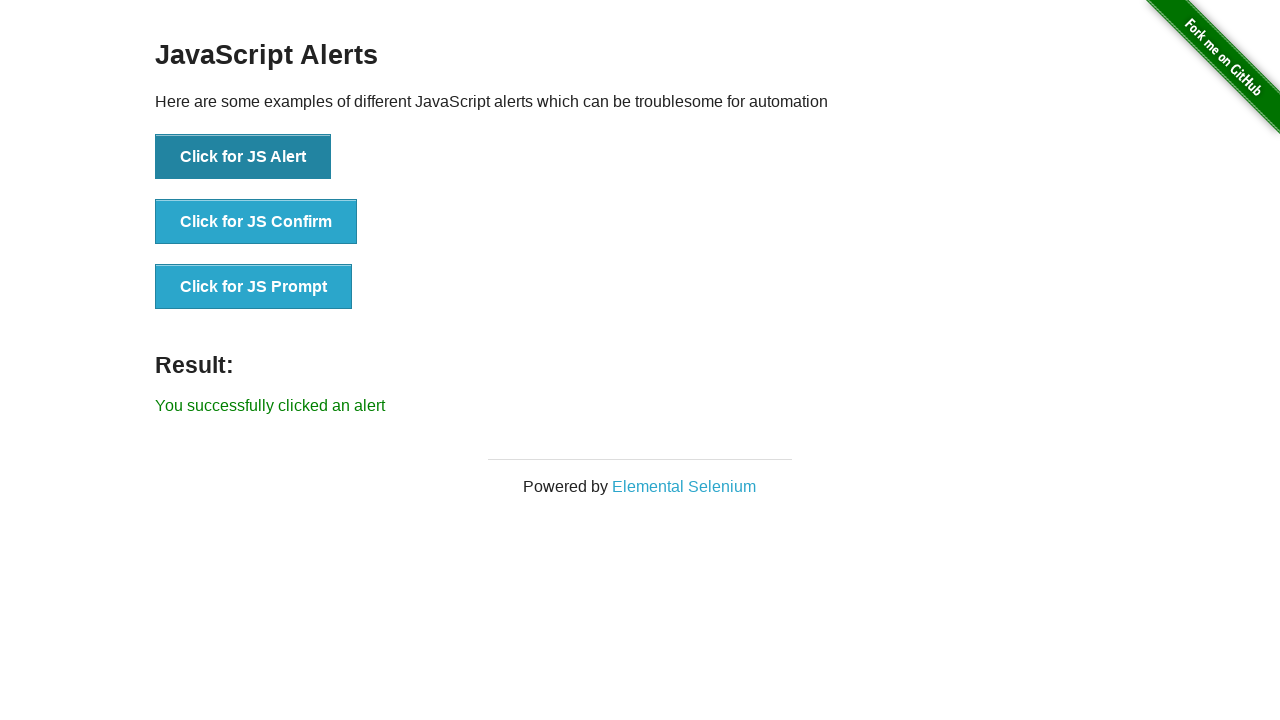